Clicks Submit menu item and verifies the submenu shows "Submit New Language" header

Starting URL: http://www.99-bottles-of-beer.net/

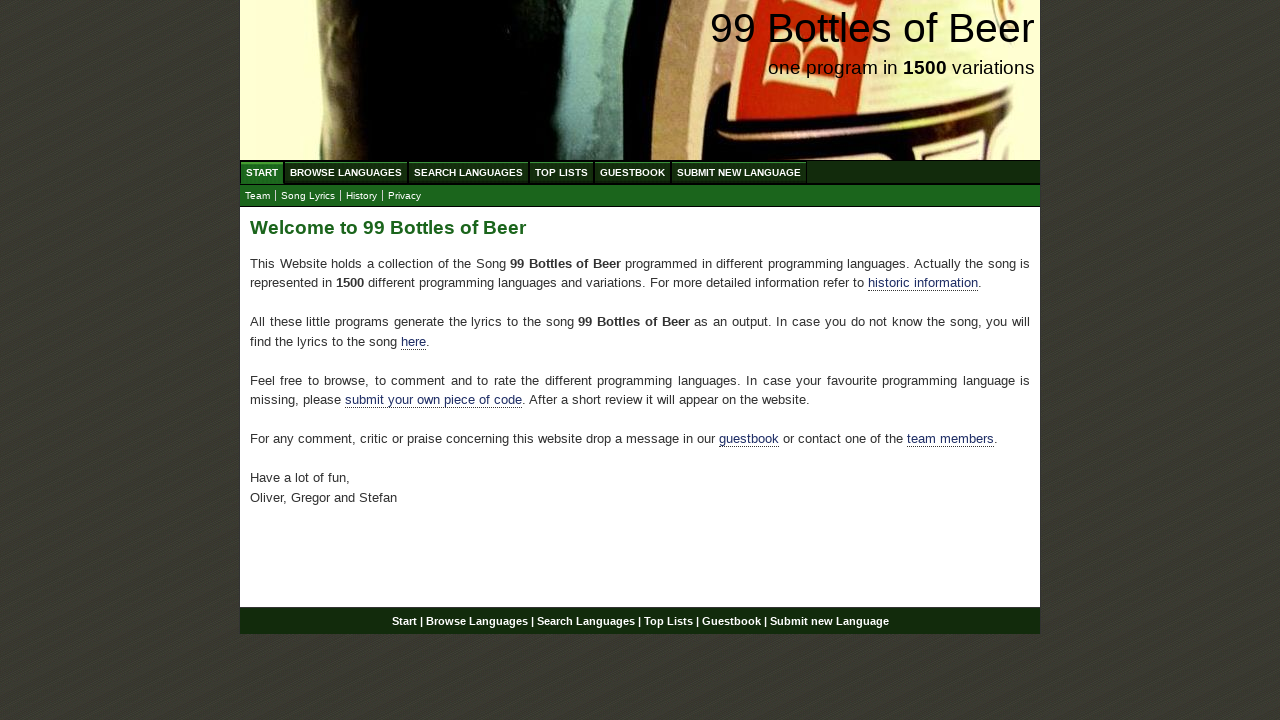

Clicked Submit menu item (6th menu item) at (739, 172) on #menu li:nth-child(6) a
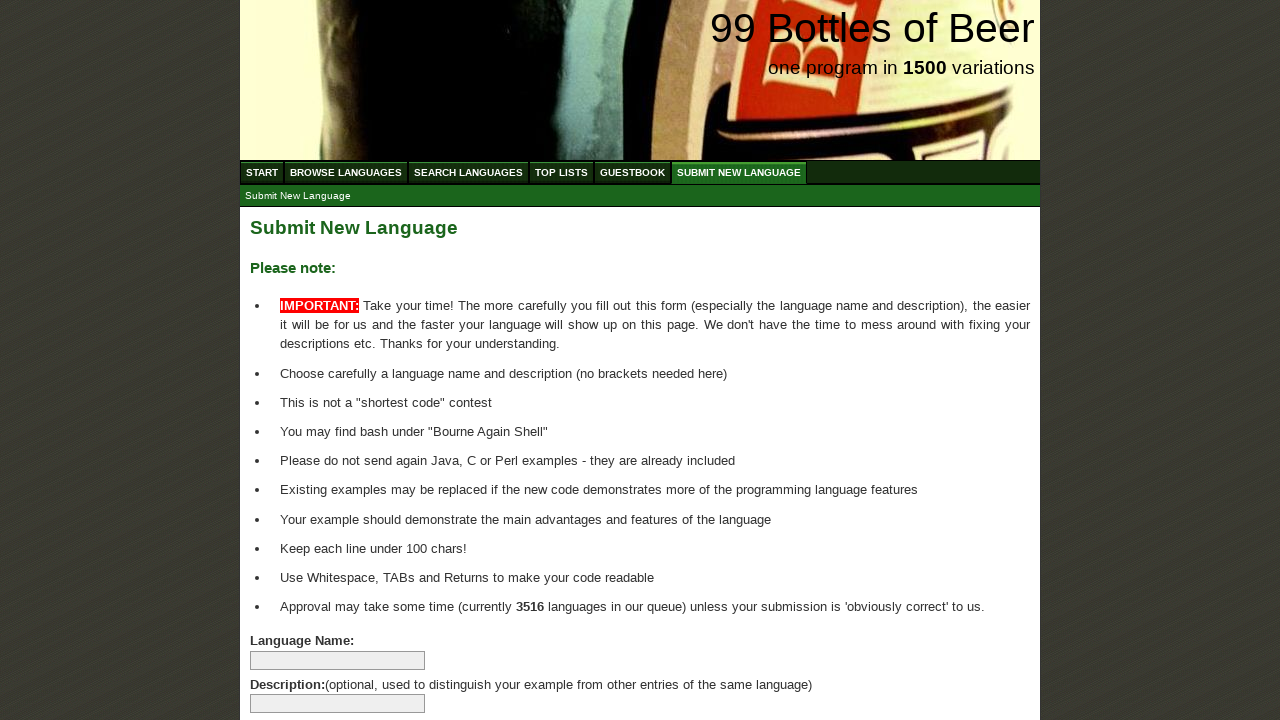

Submenu header loaded
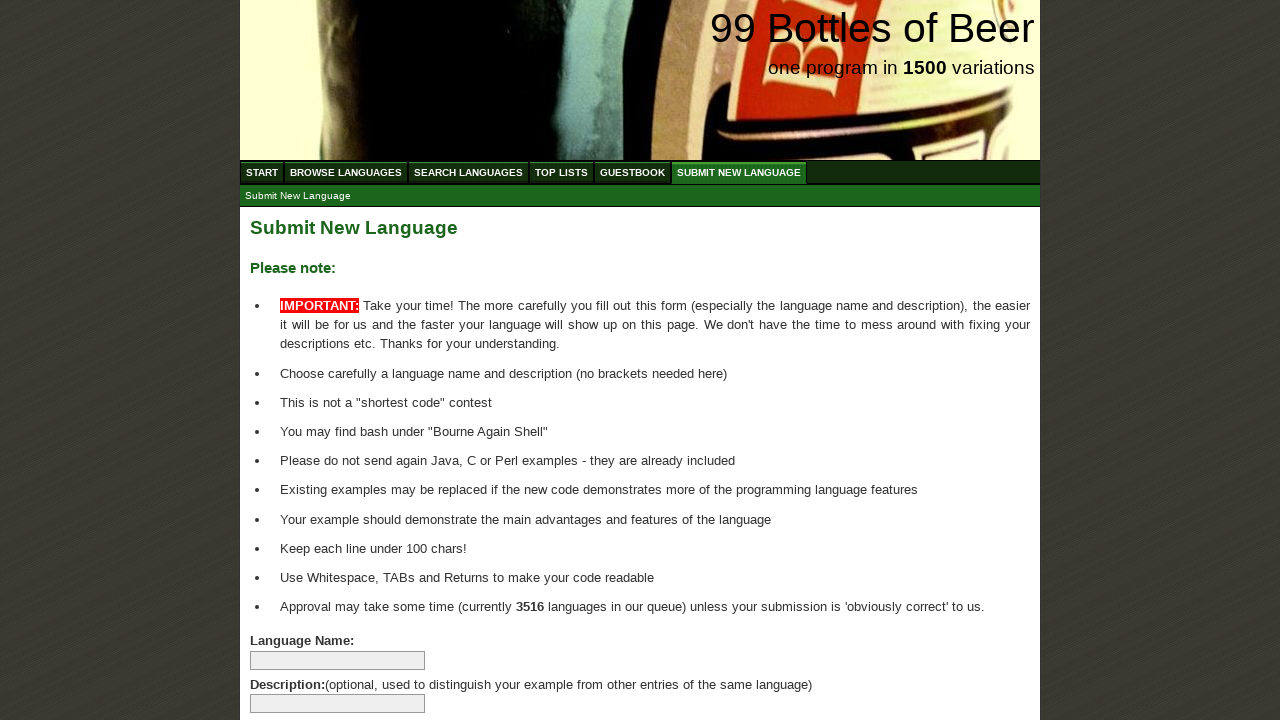

Retrieved submenu header text content
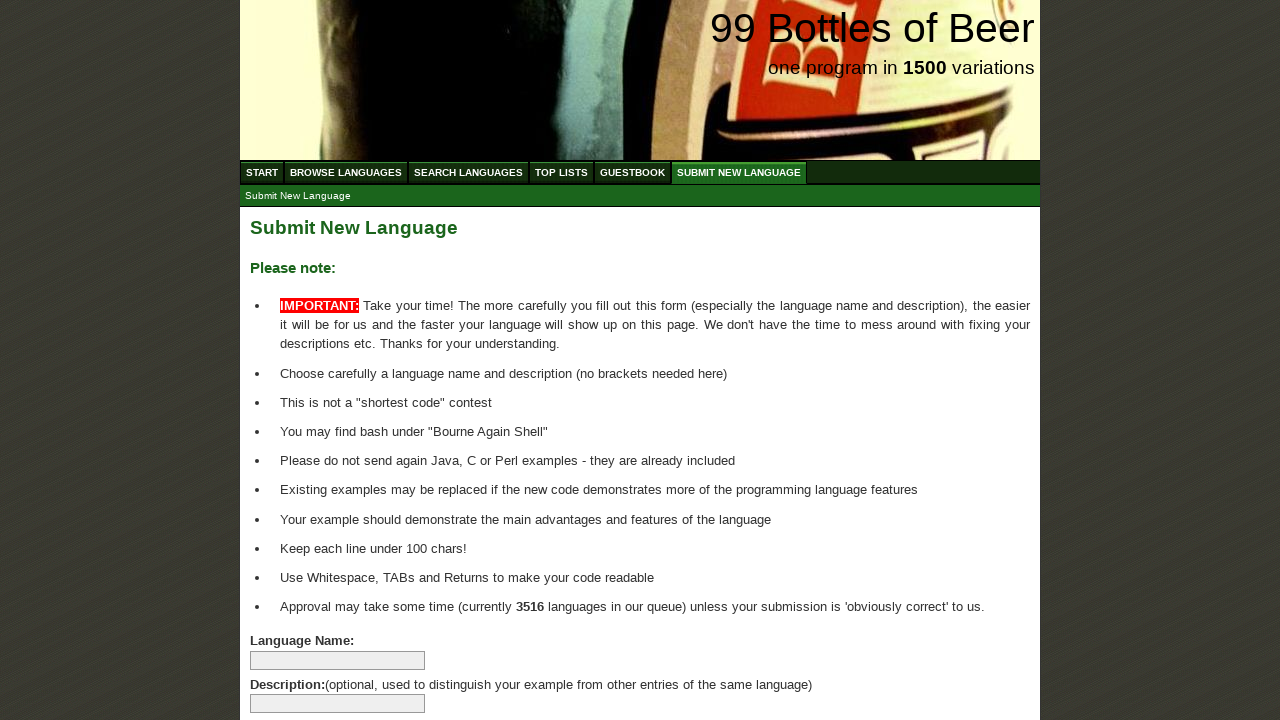

Verified submenu header shows 'Submit New Language'
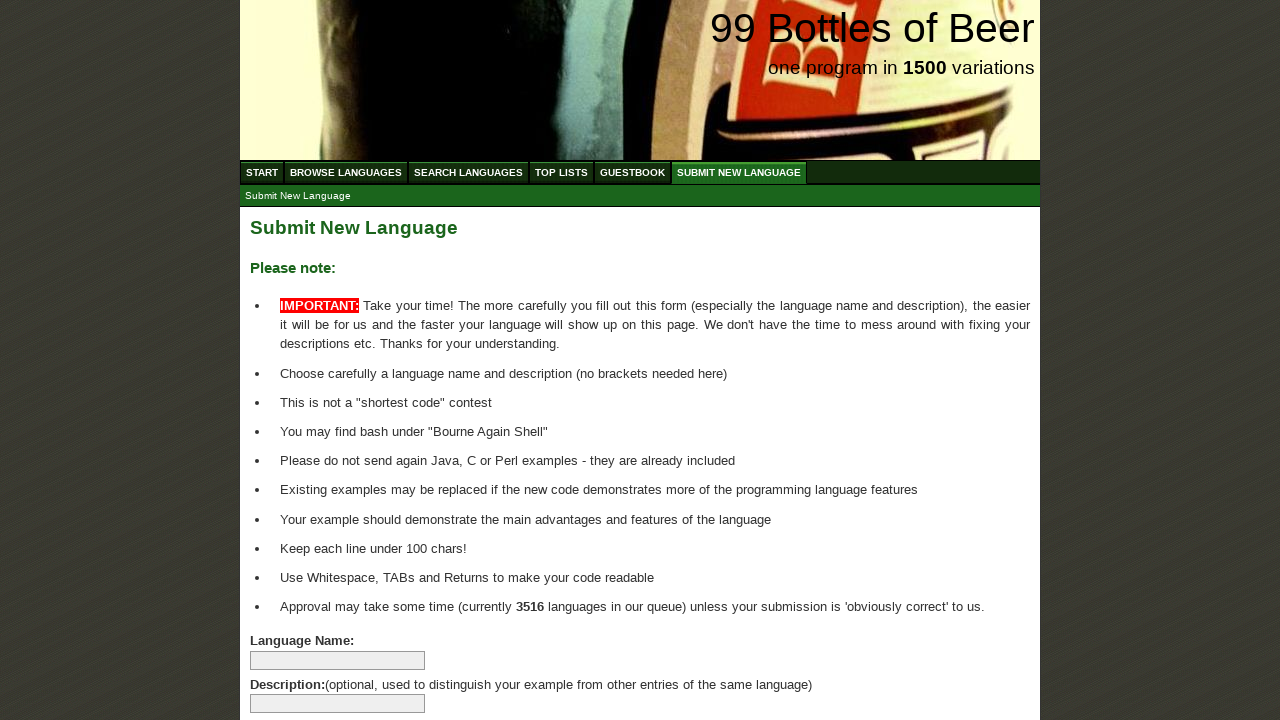

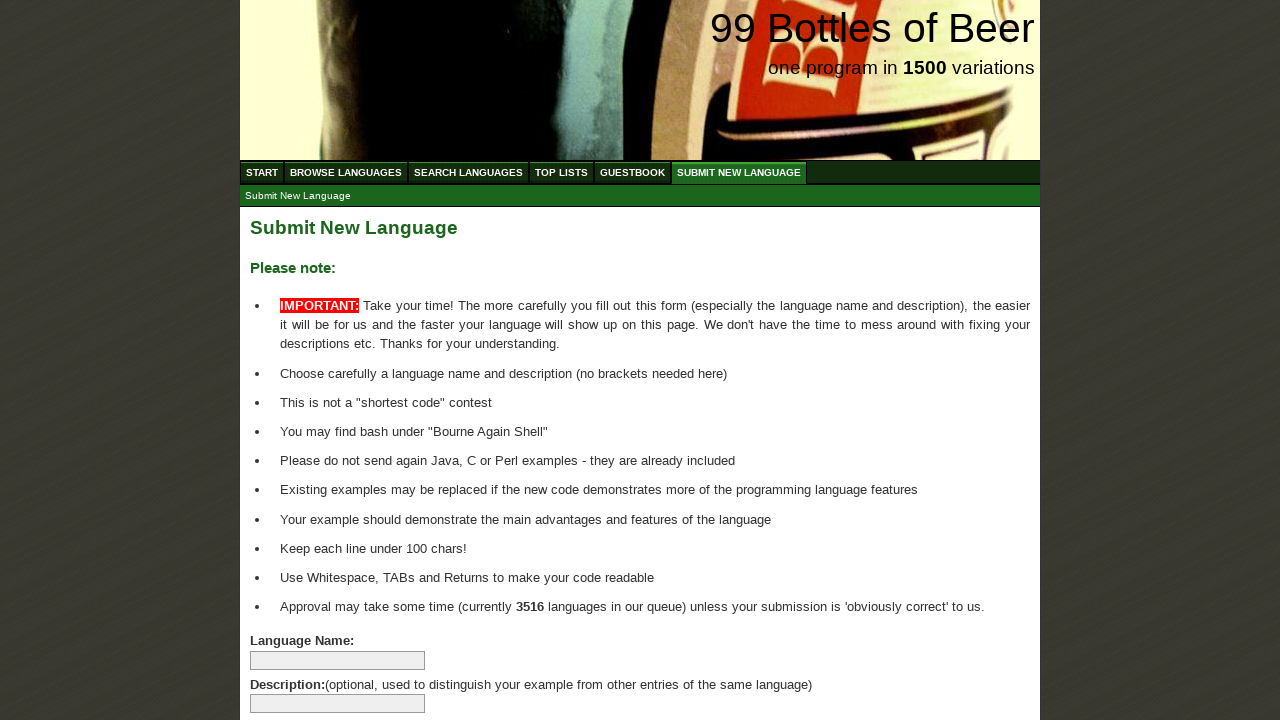